Tests checkbox functionality by clicking the first checkbox and verifying both checkboxes are selected

Starting URL: http://the-internet.herokuapp.com/checkboxes

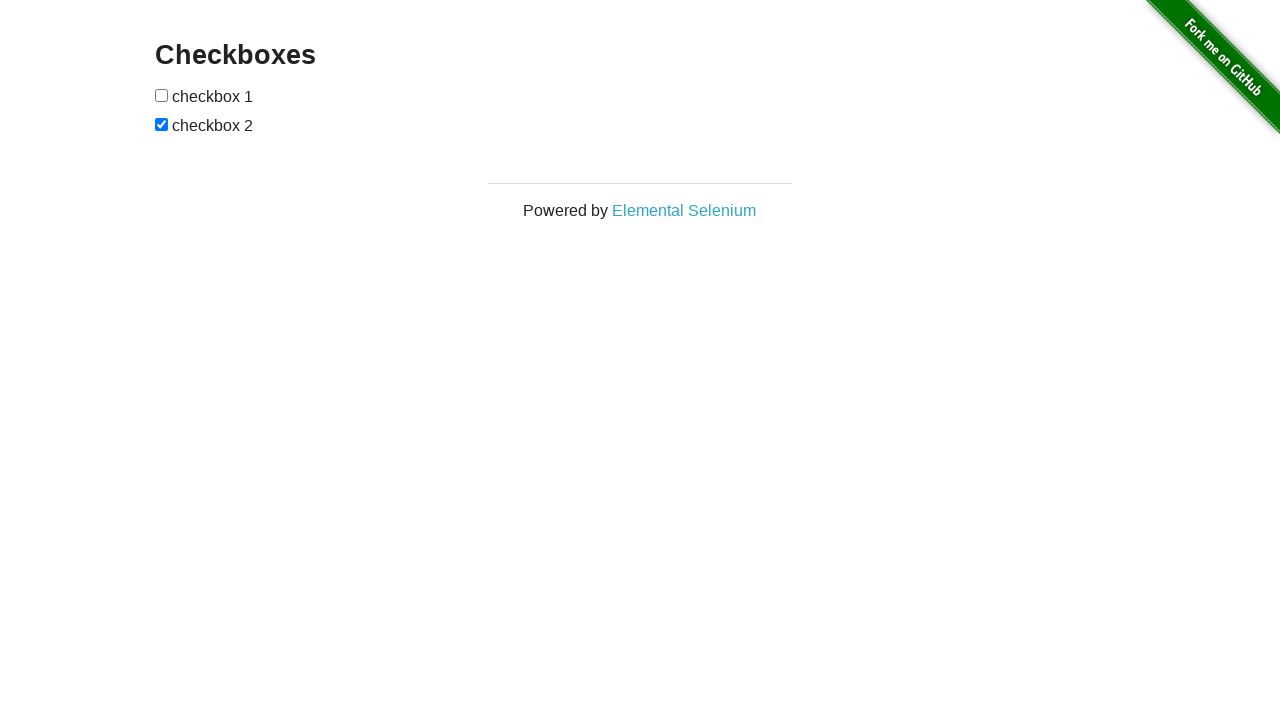

Clicked the first checkbox to select it at (162, 95) on xpath=//form/input >> nth=0
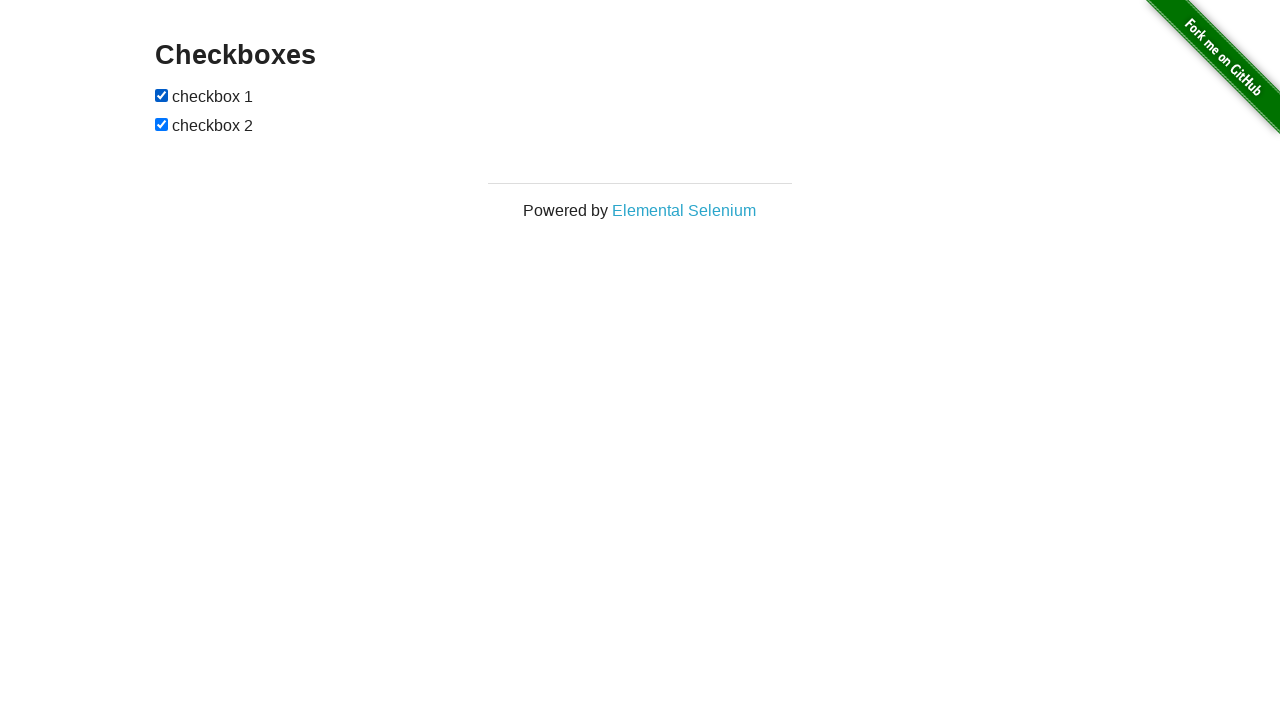

Waited for checkboxes to be visible and ready for interaction
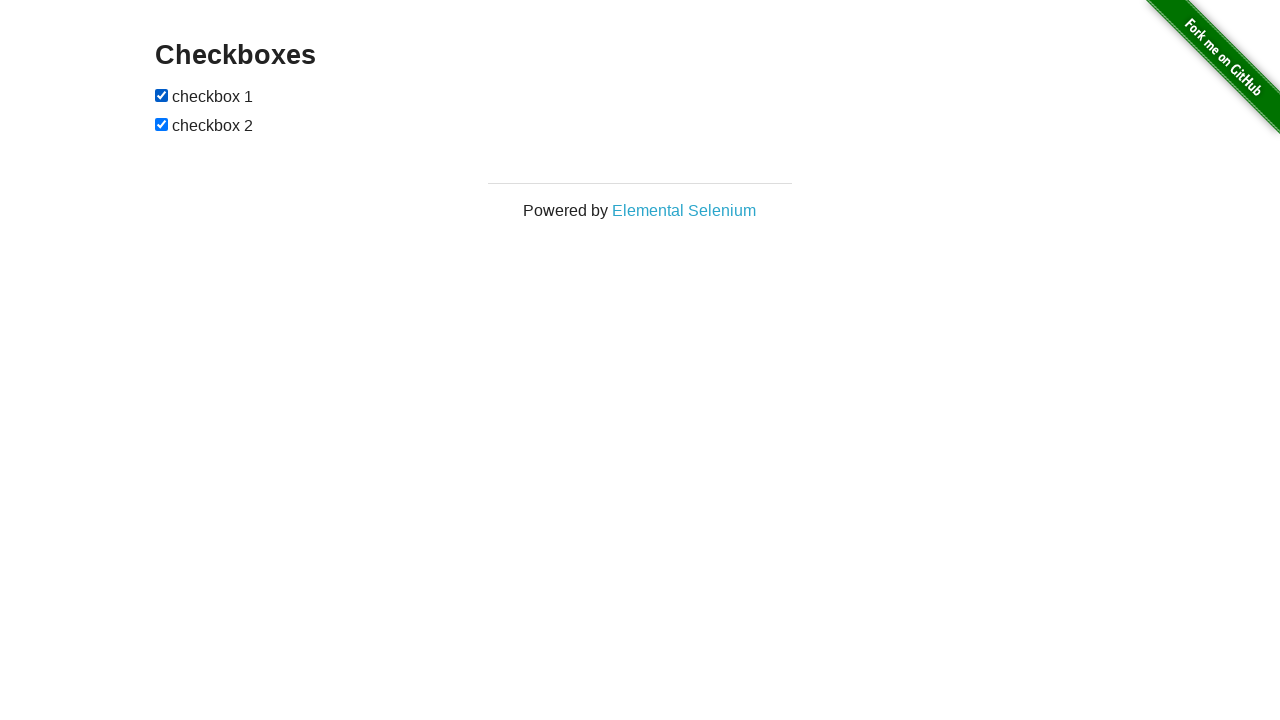

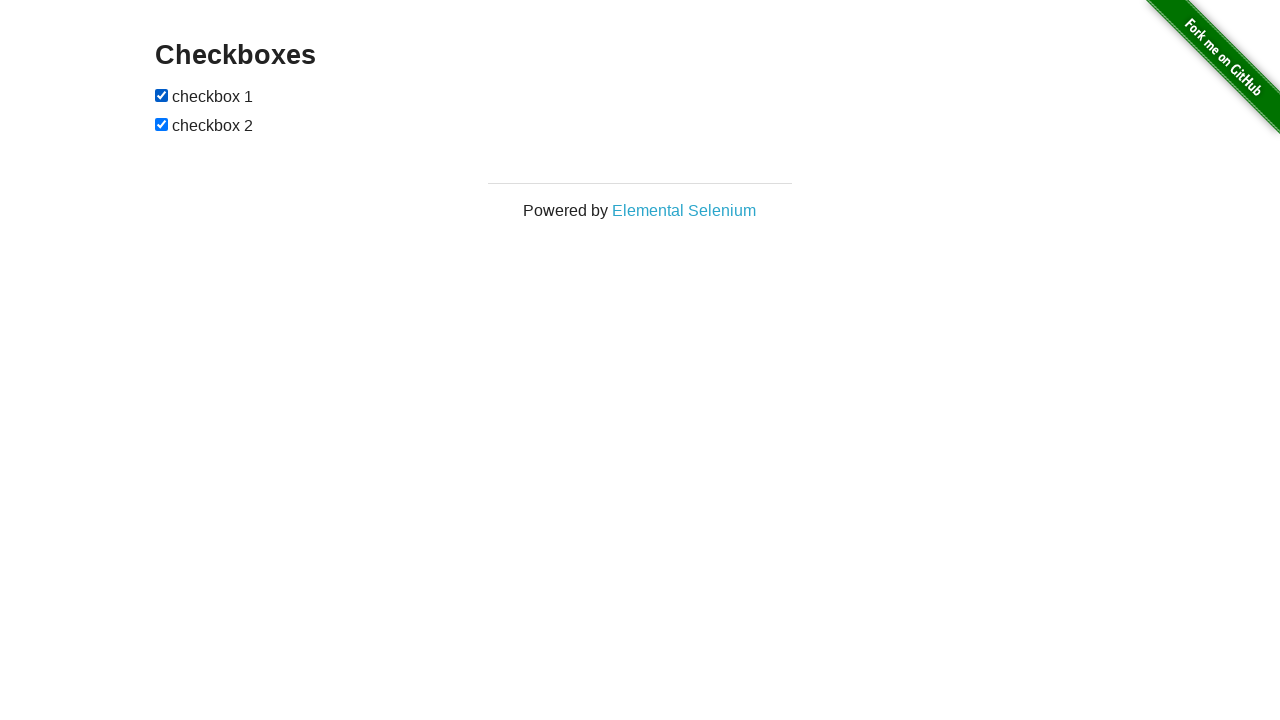